Tests dynamic content loading by clicking a button and waiting for specific text to appear

Starting URL: https://training-support.net/webelements/dynamic-content

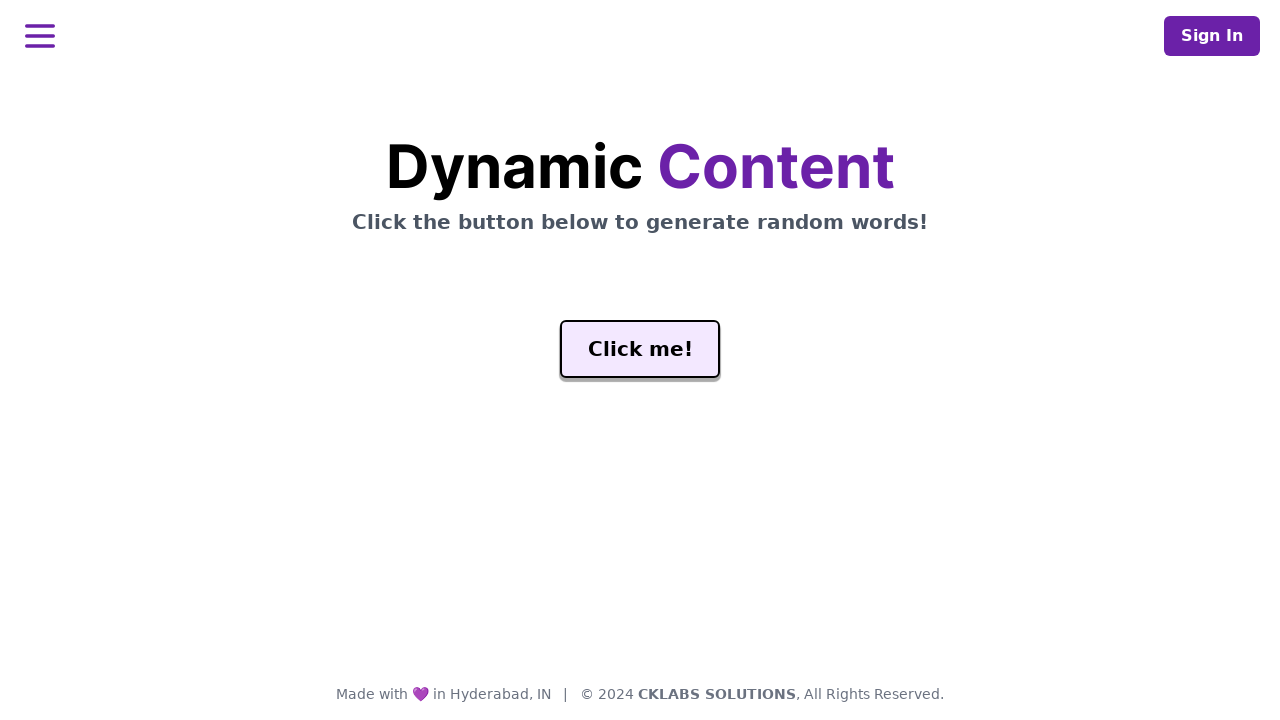

Clicked 'Click me!' button to trigger dynamic content loading at (640, 349) on button:has-text('Click me!')
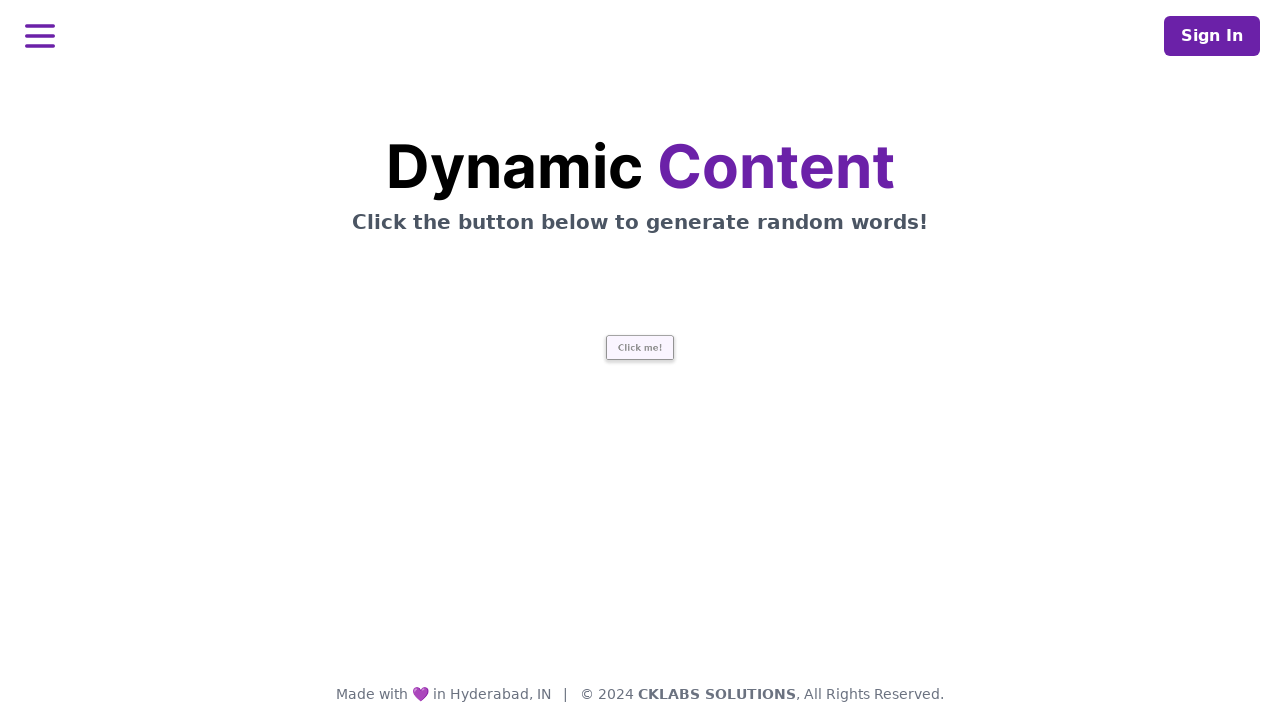

Waited for 'release' text to appear in #word element
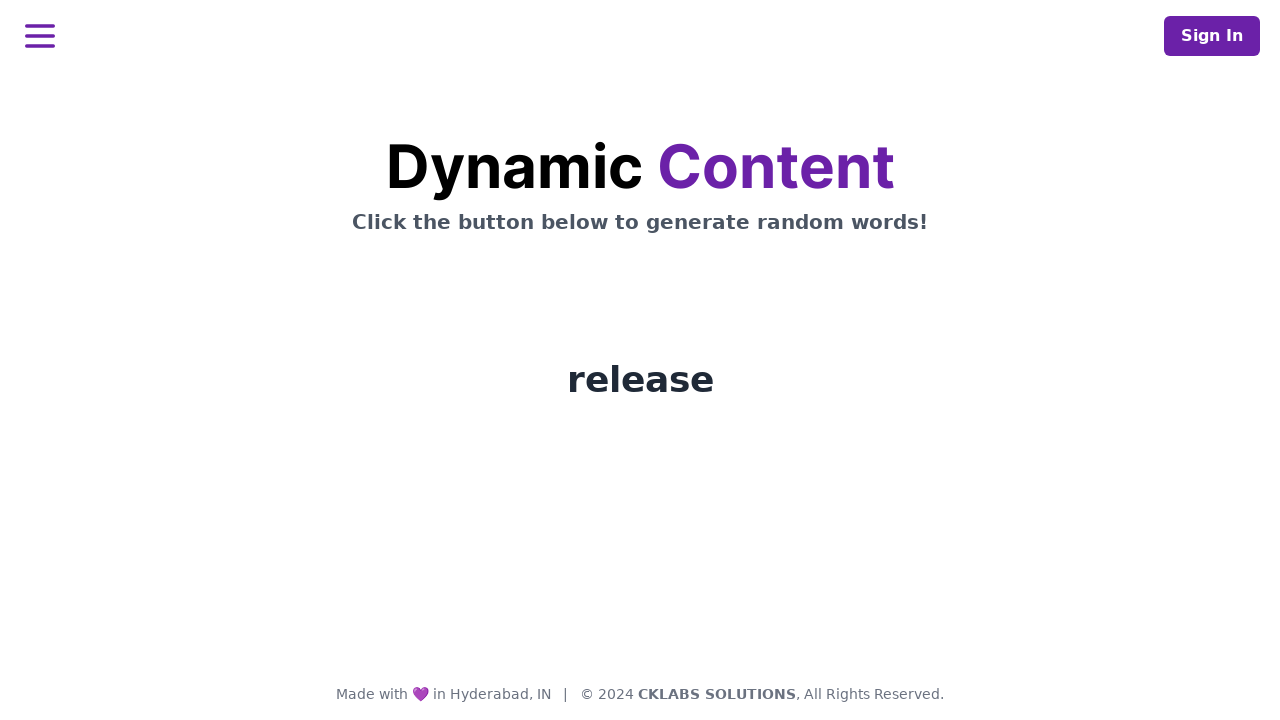

Located #word element
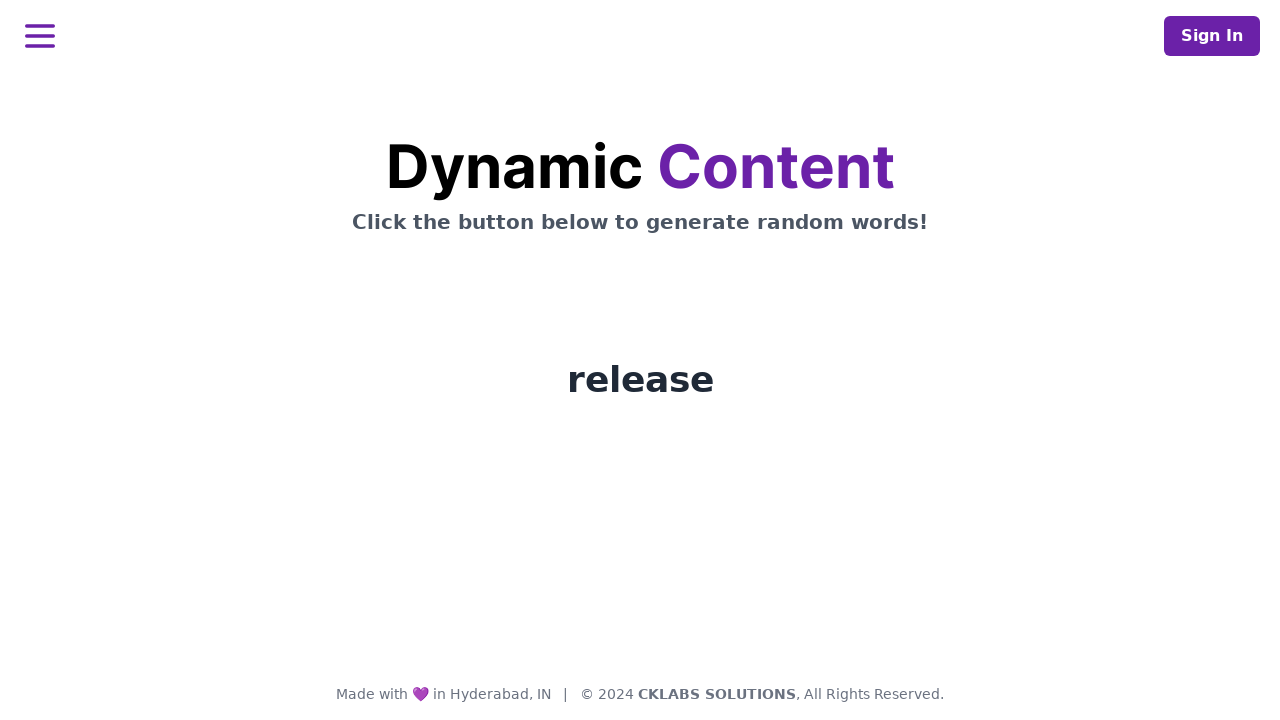

Retrieved and printed word text: release
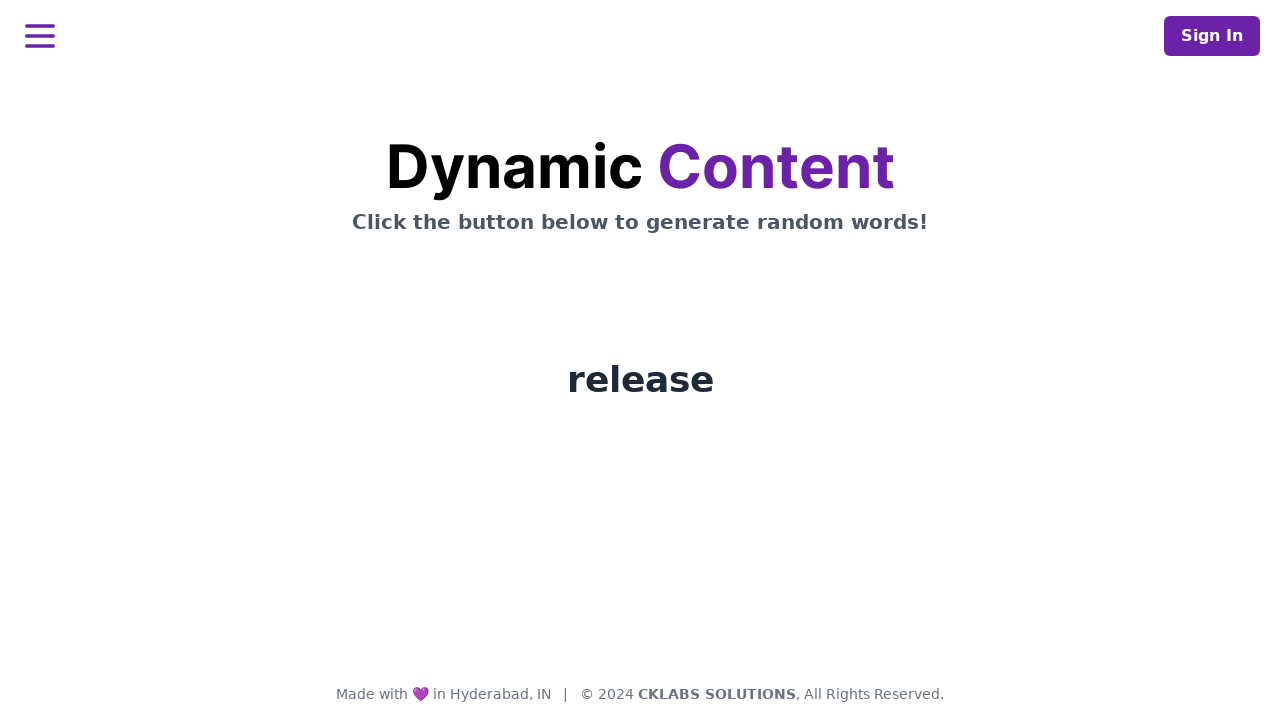

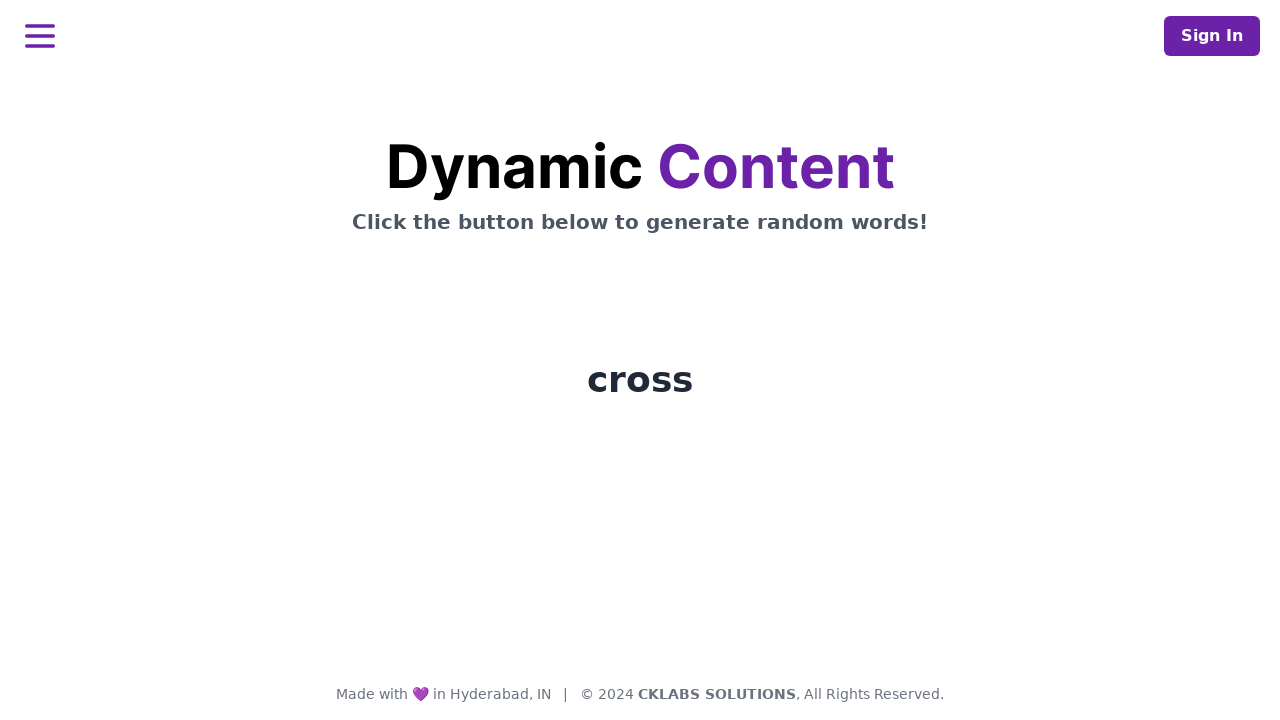